Tests JavaScript prompt alert handling by clicking a button to trigger a prompt, entering text into the alert, and accepting it.

Starting URL: https://demoqa.com/alerts

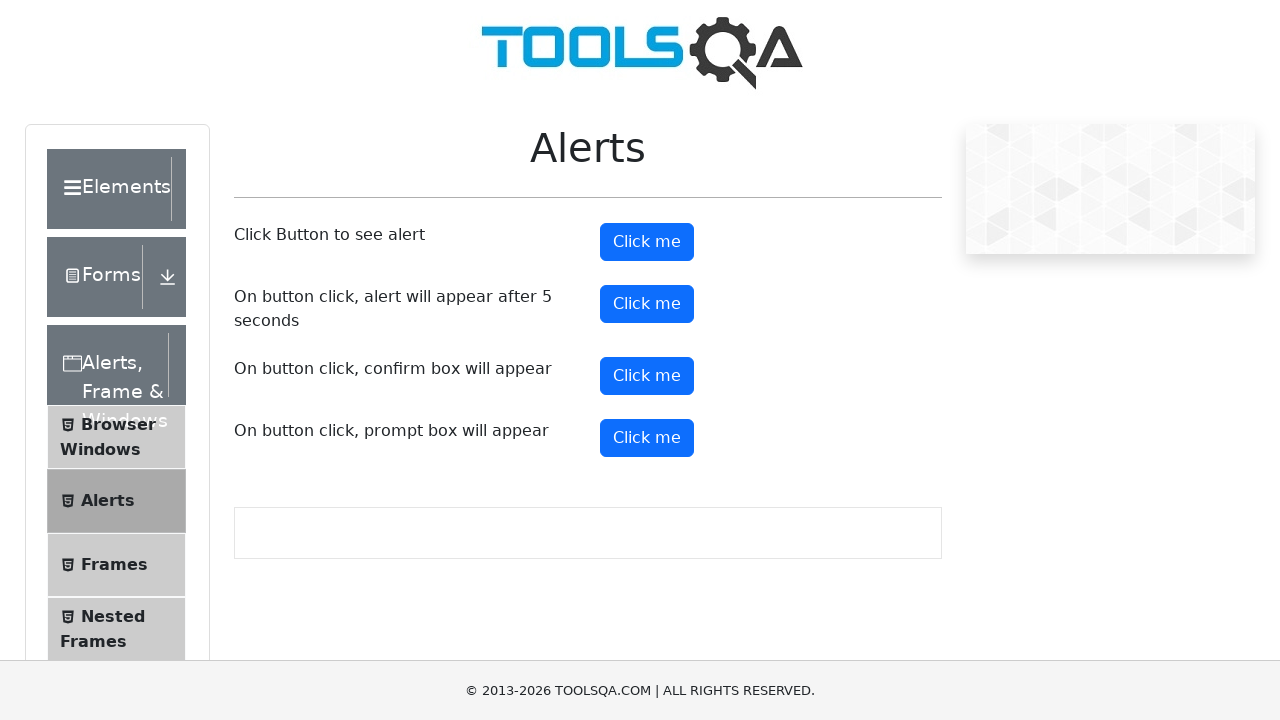

Clicked the prompt button to trigger the alert at (647, 438) on #promtButton
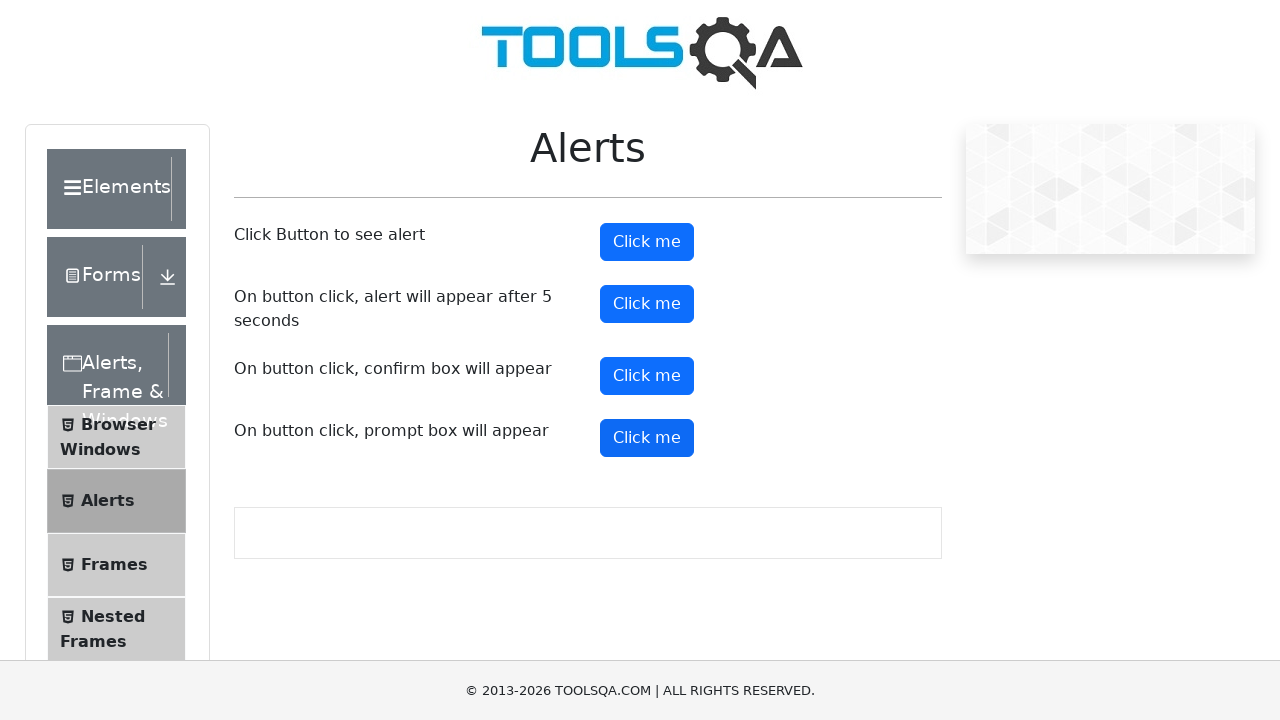

Set up dialog handler to accept prompt with text 'Hello GoodMorning'
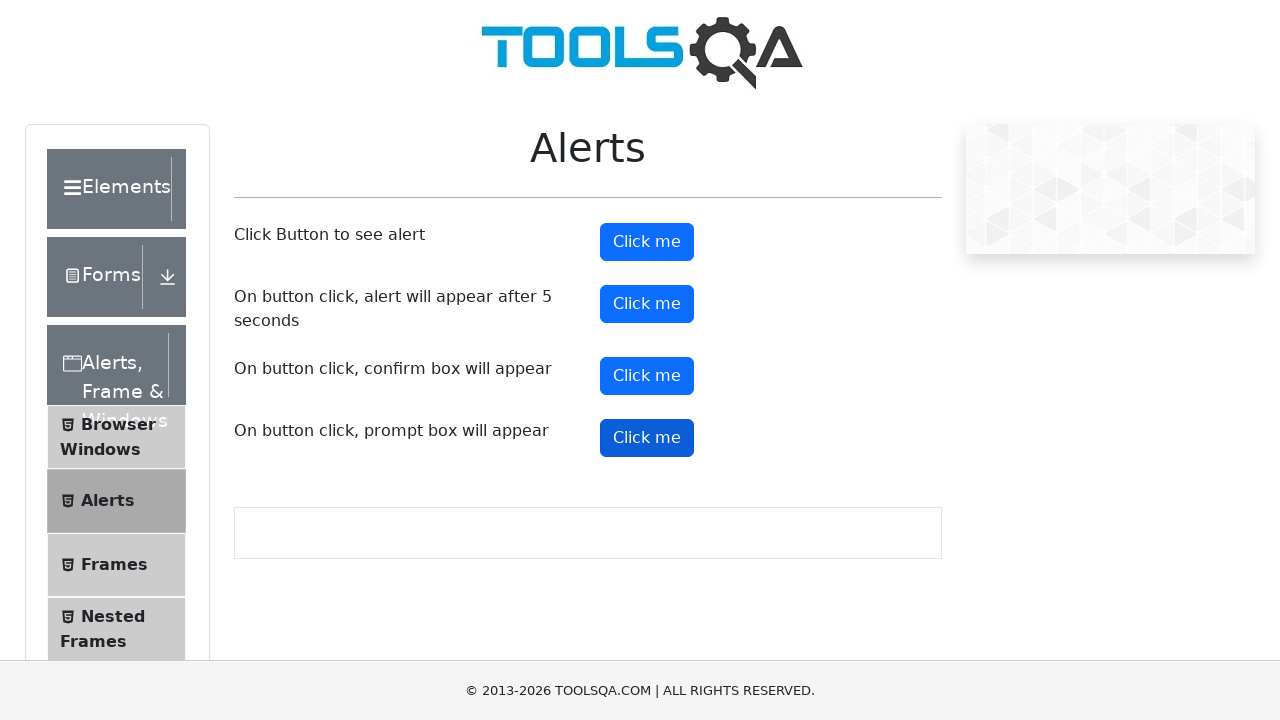

Registered dialog handler function
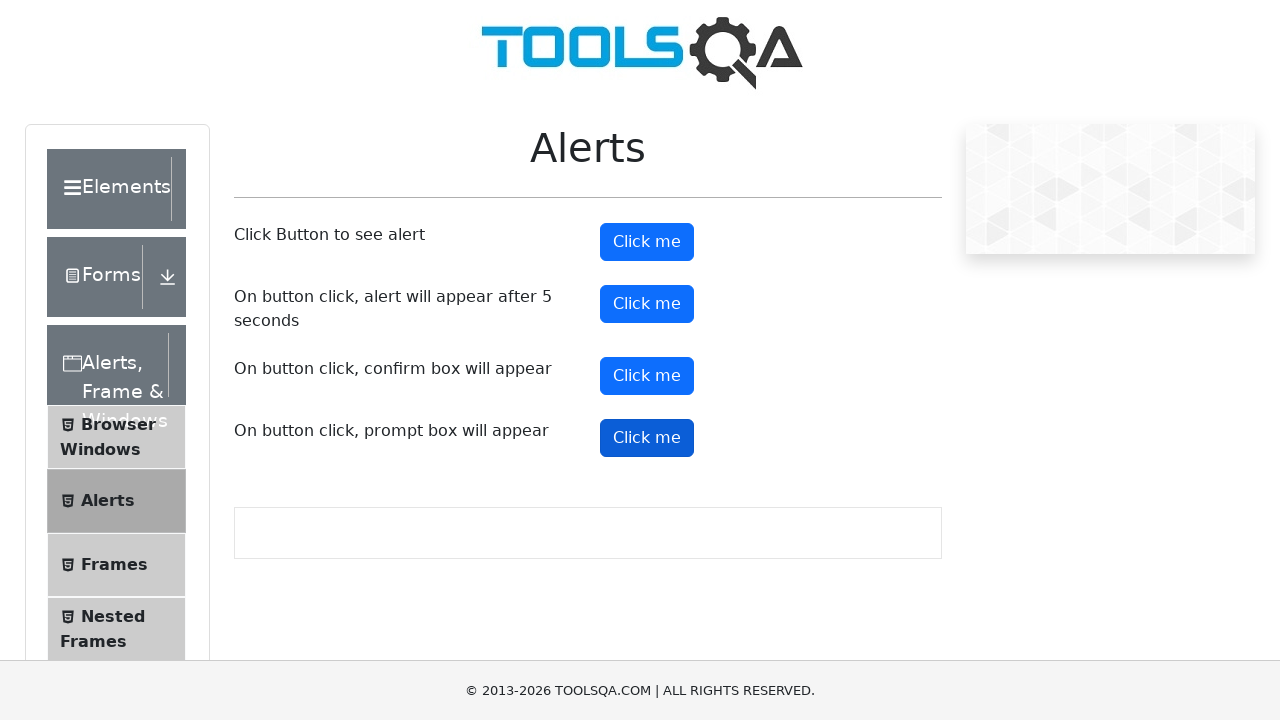

Clicked the prompt button to trigger the alert with handler ready at (647, 438) on #promtButton
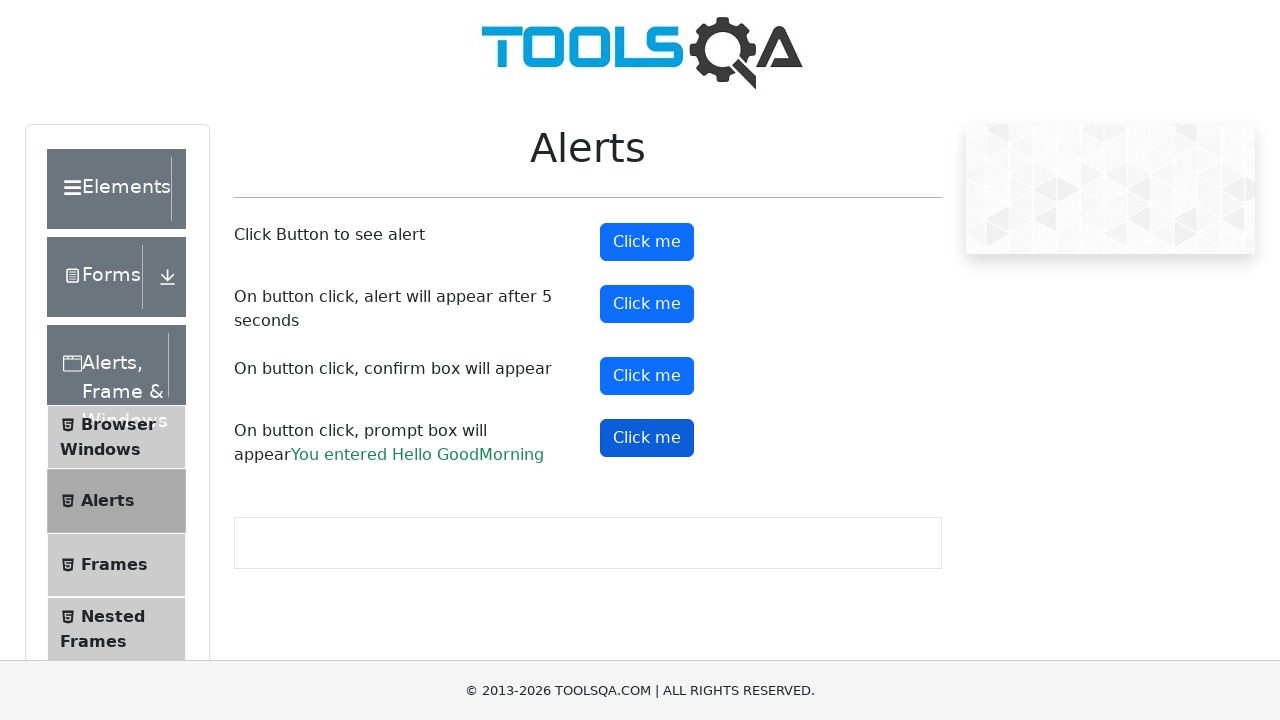

Waited for dialog interaction to complete
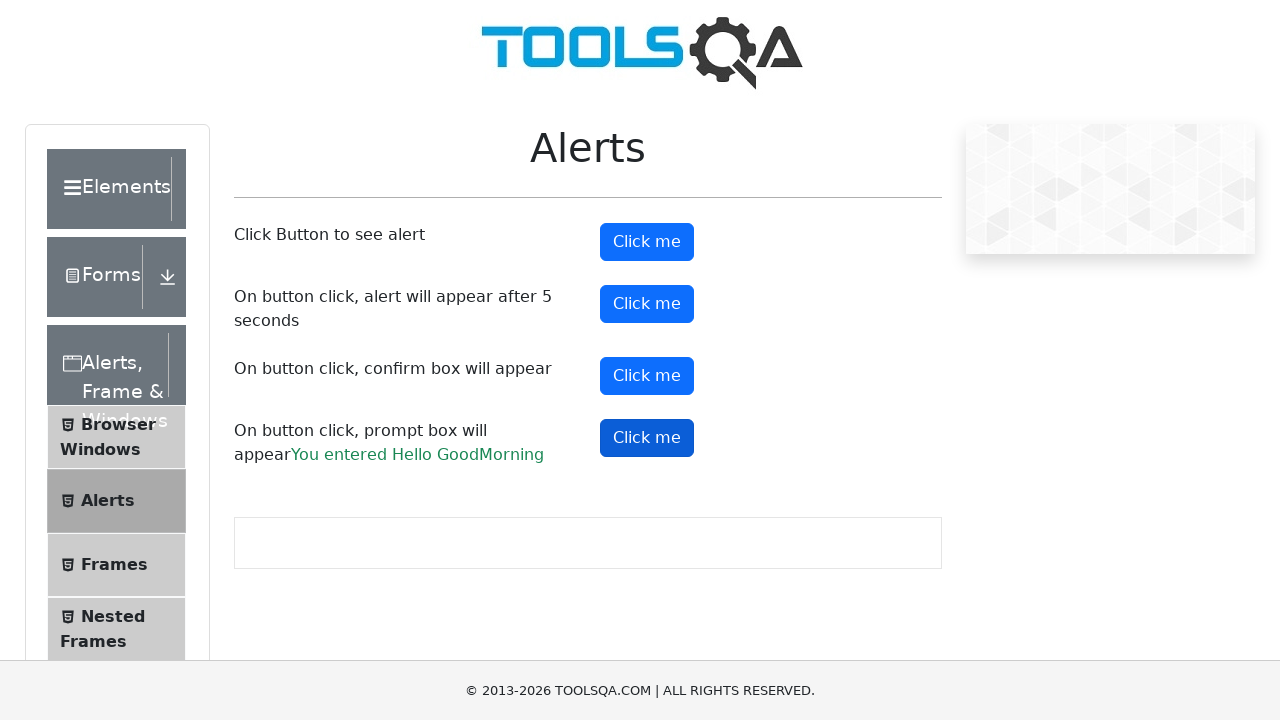

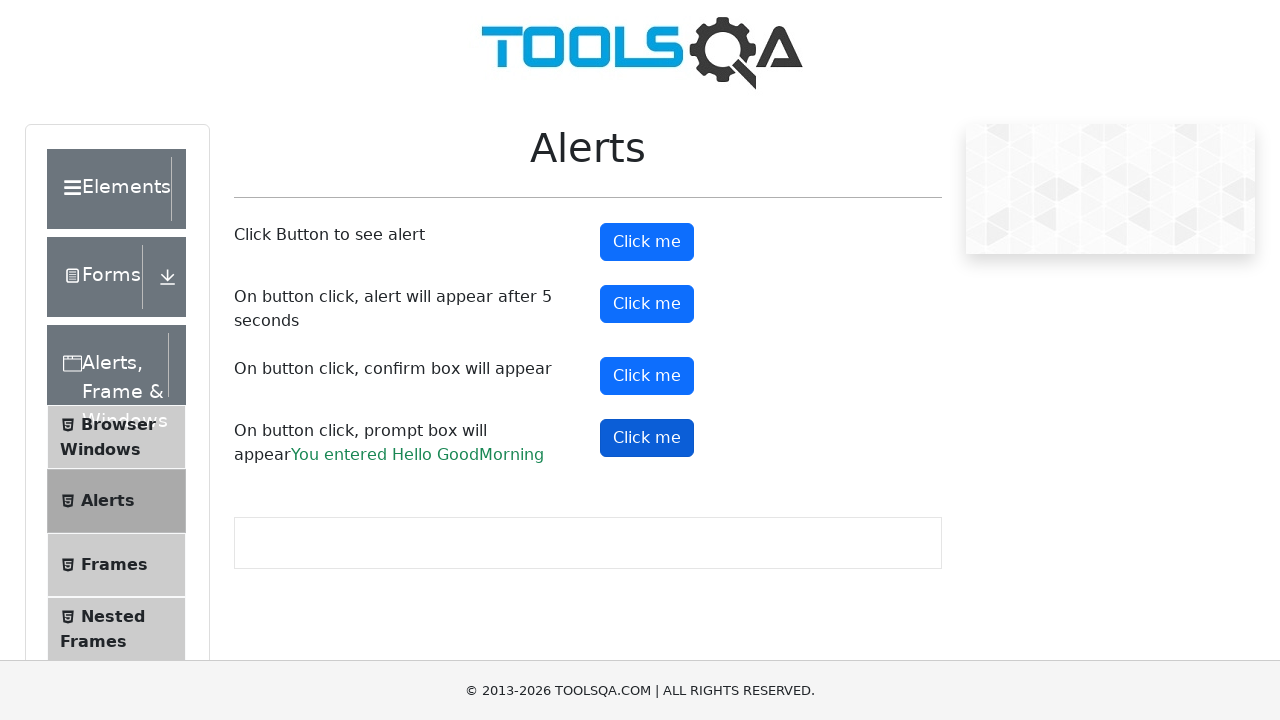